Tests an auto-suggestive dropdown by typing a search term and using keyboard navigation to select "United States" from the suggestions

Starting URL: http://qaclickacademy.com/practice.php

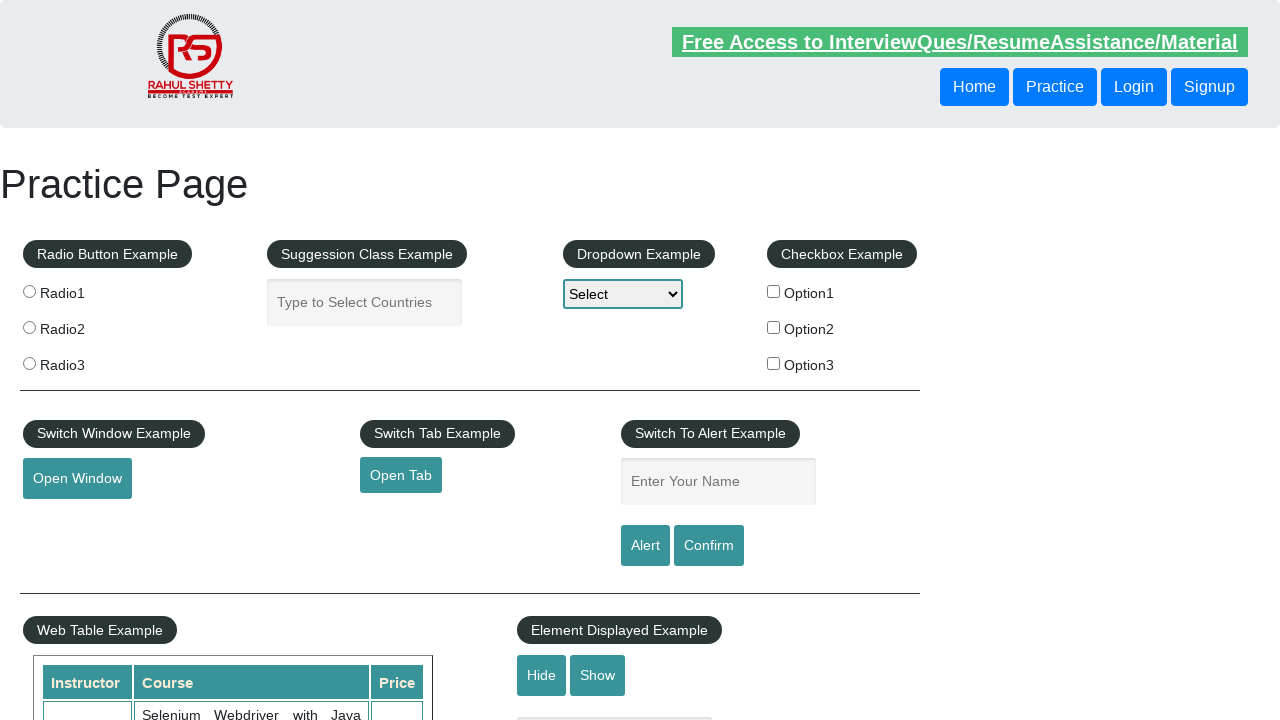

Filled autocomplete field with 'united' on #autocomplete
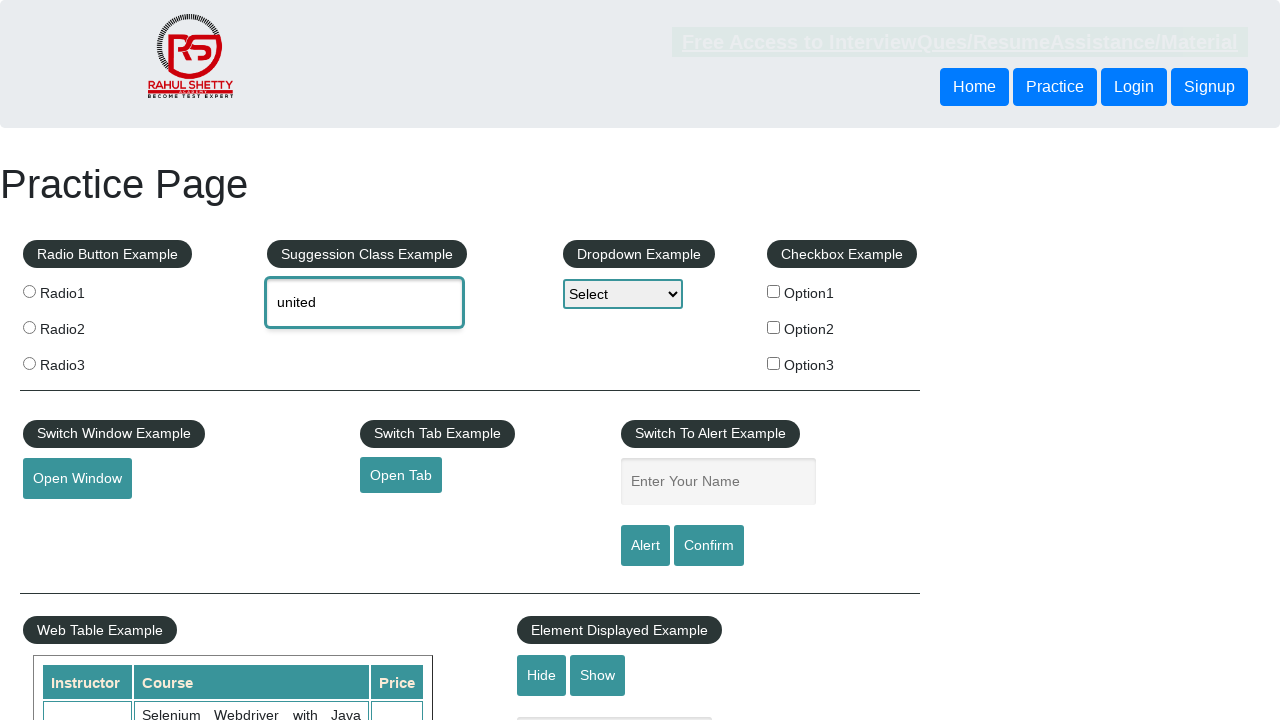

Waited 500ms for suggestions to appear
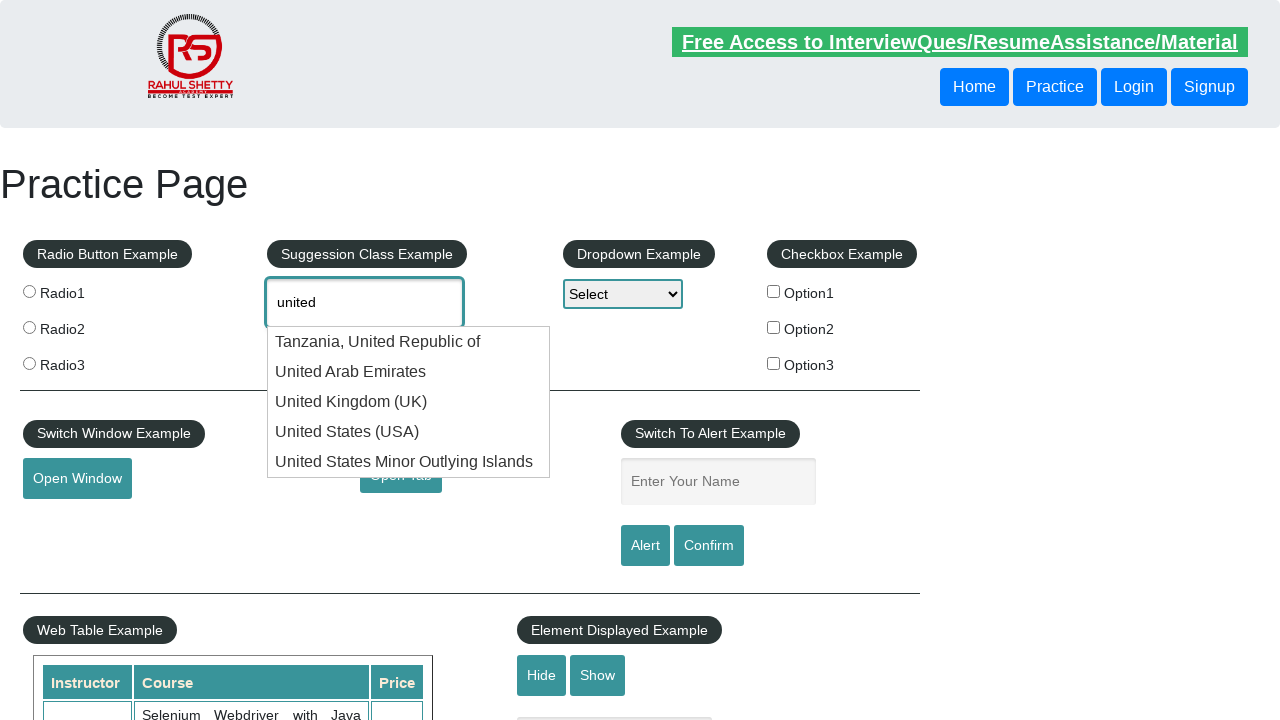

Retrieved current autocomplete value: 'united'
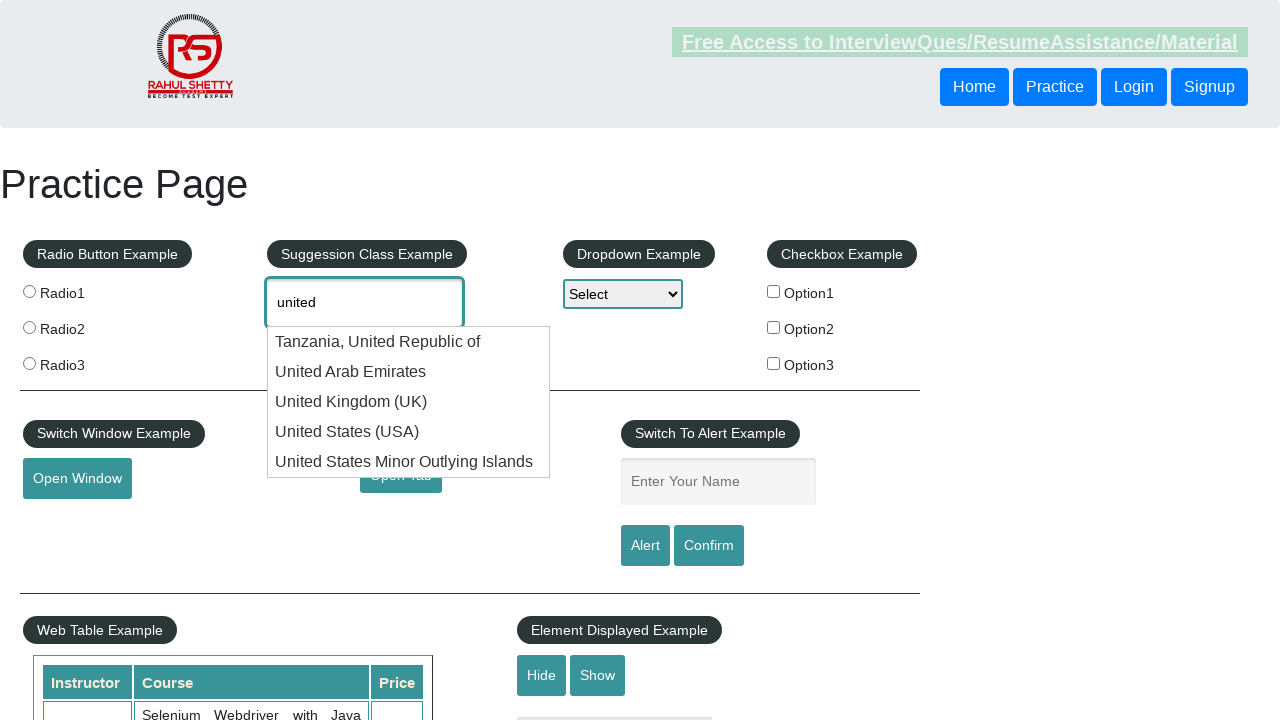

Pressed ArrowDown to navigate to next suggestion on #autocomplete
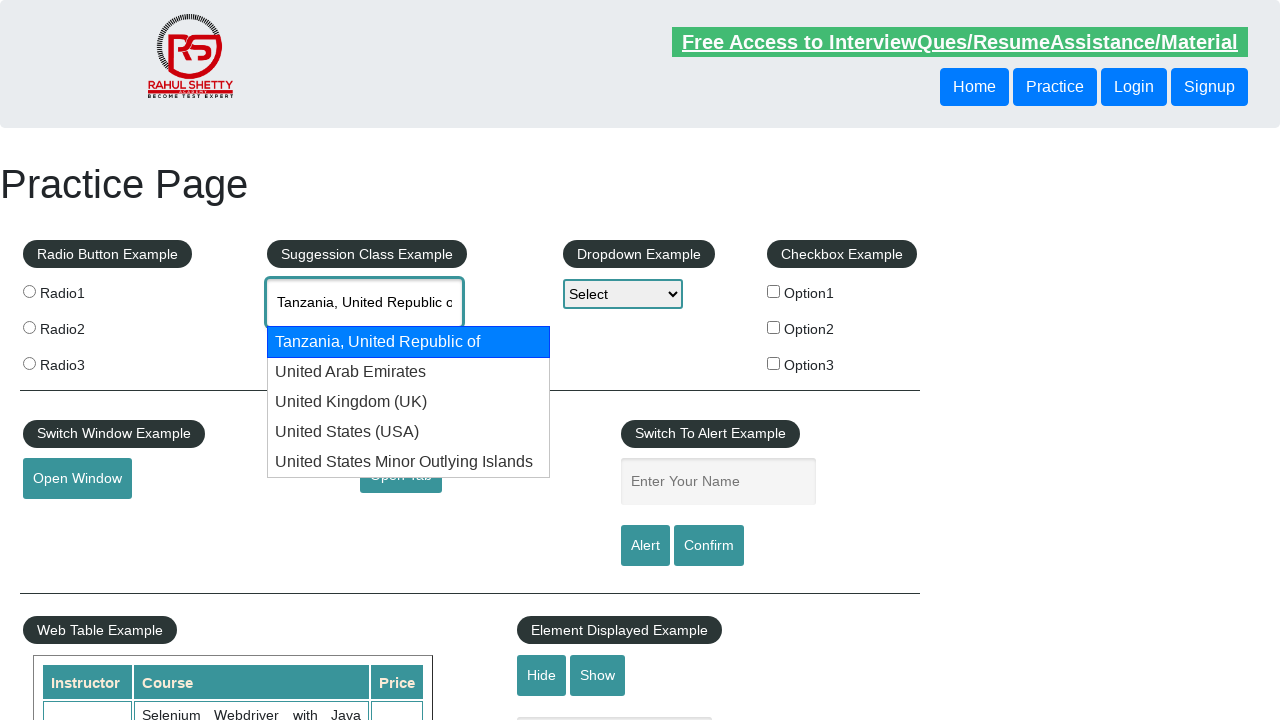

Waited 200ms for suggestion navigation
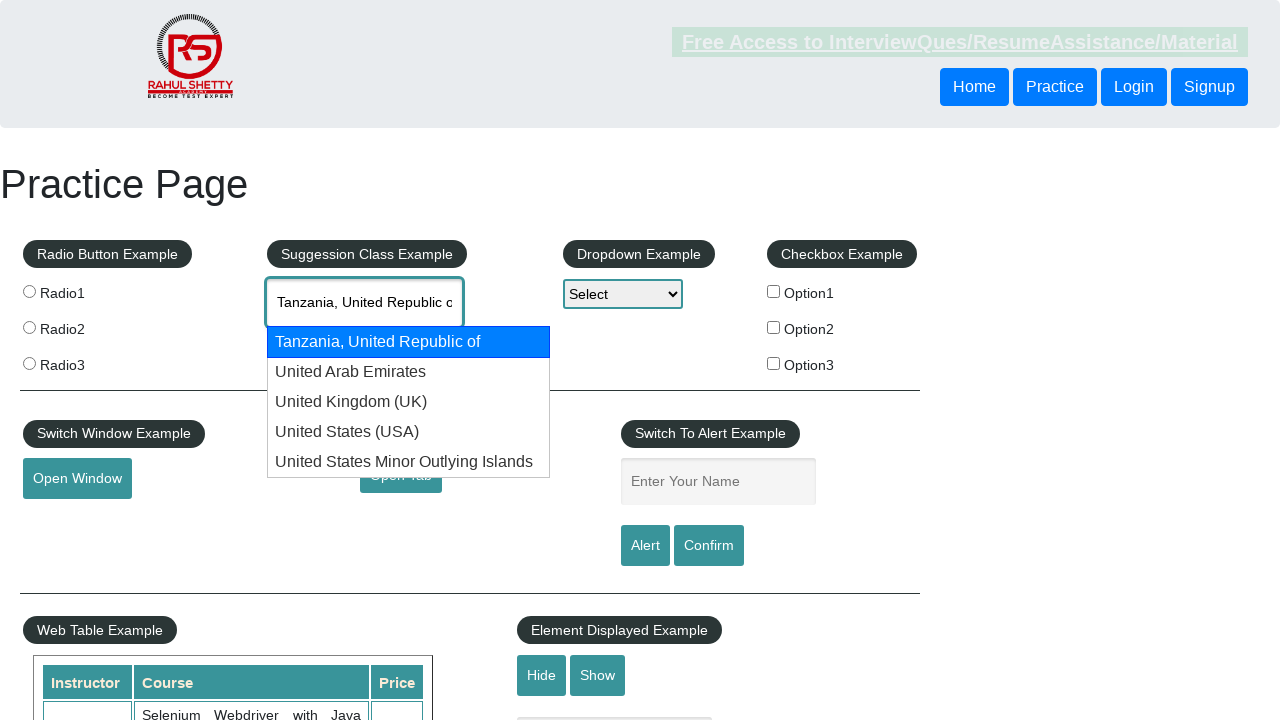

Retrieved current autocomplete value: 'Tanzania, United Republic of'
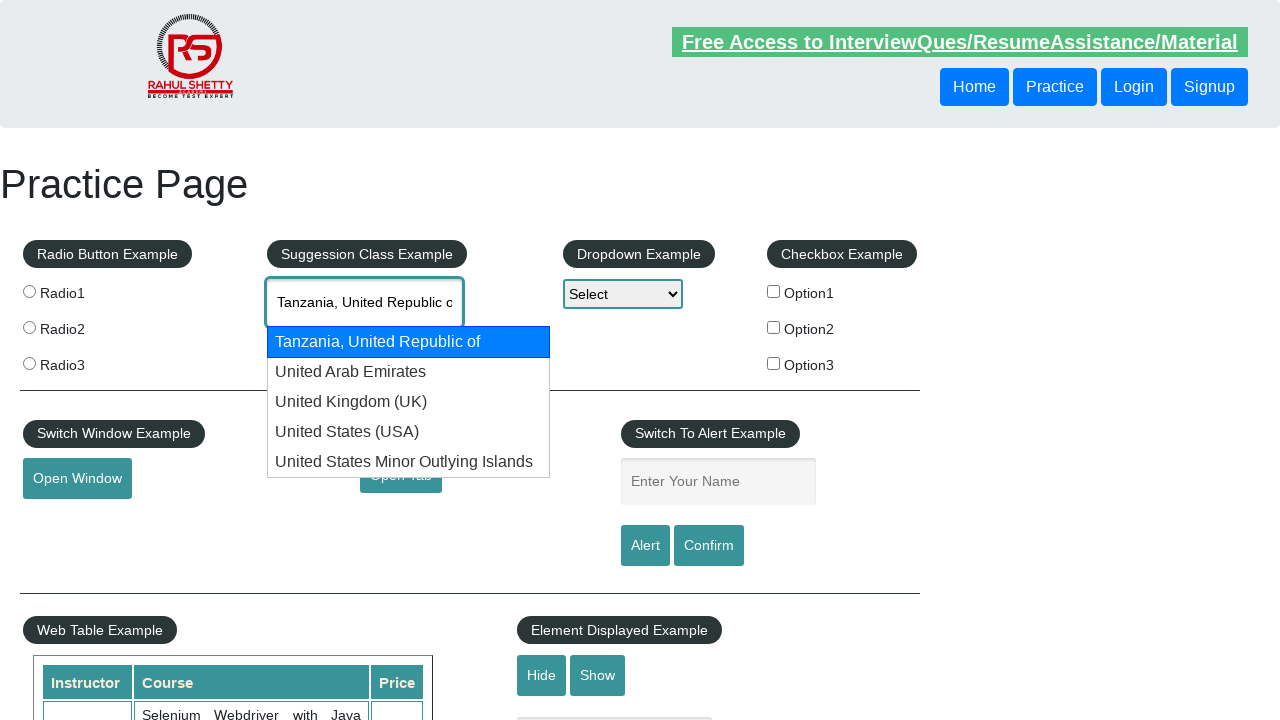

Pressed ArrowDown to navigate to next suggestion on #autocomplete
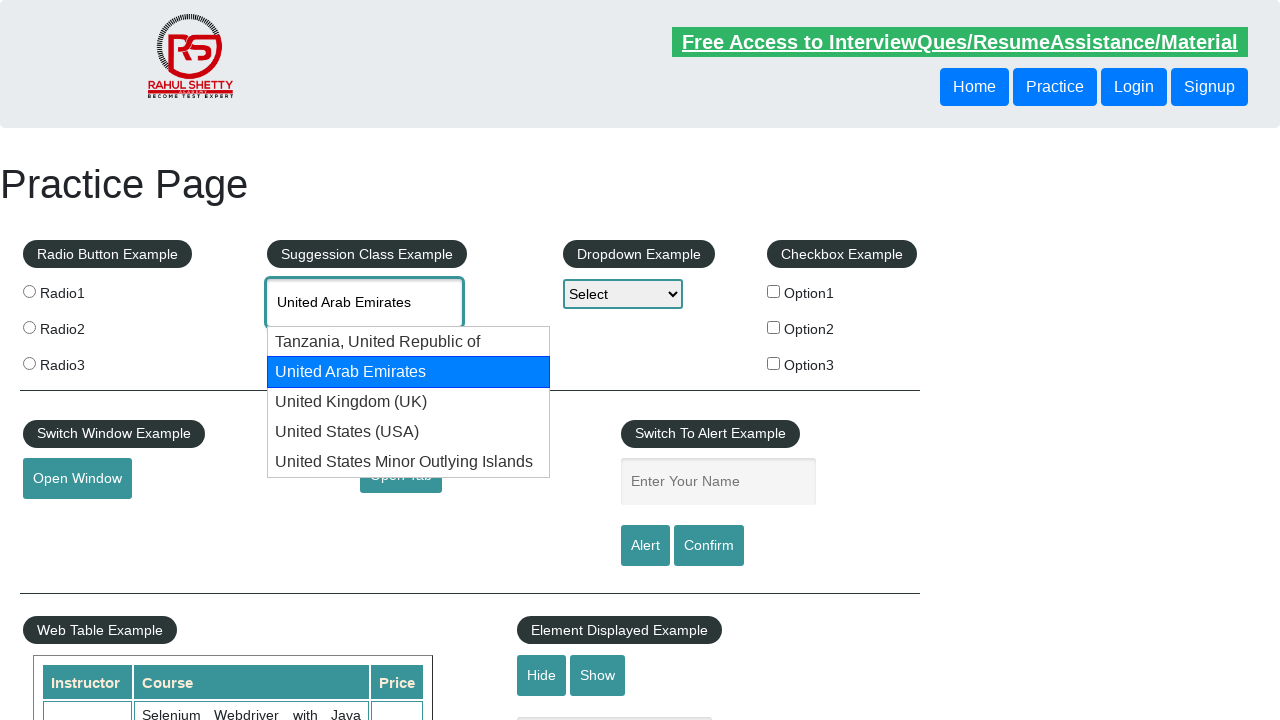

Waited 200ms for suggestion navigation
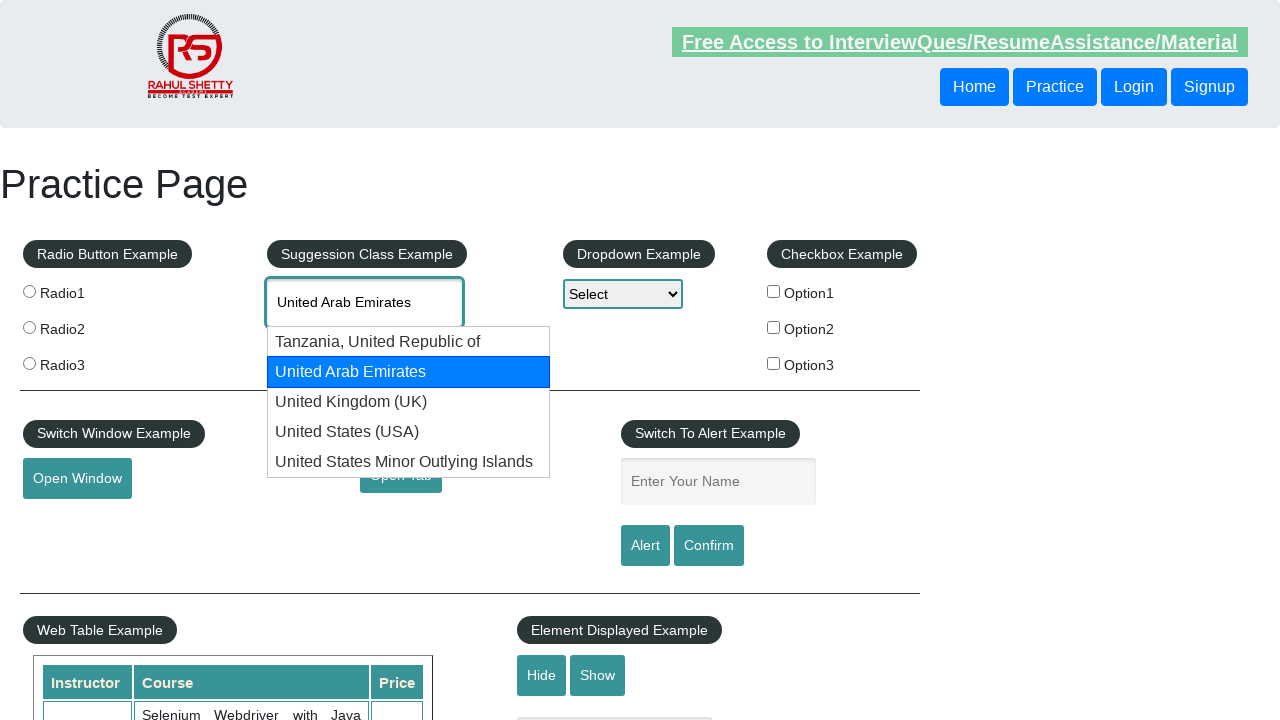

Retrieved current autocomplete value: 'United Arab Emirates'
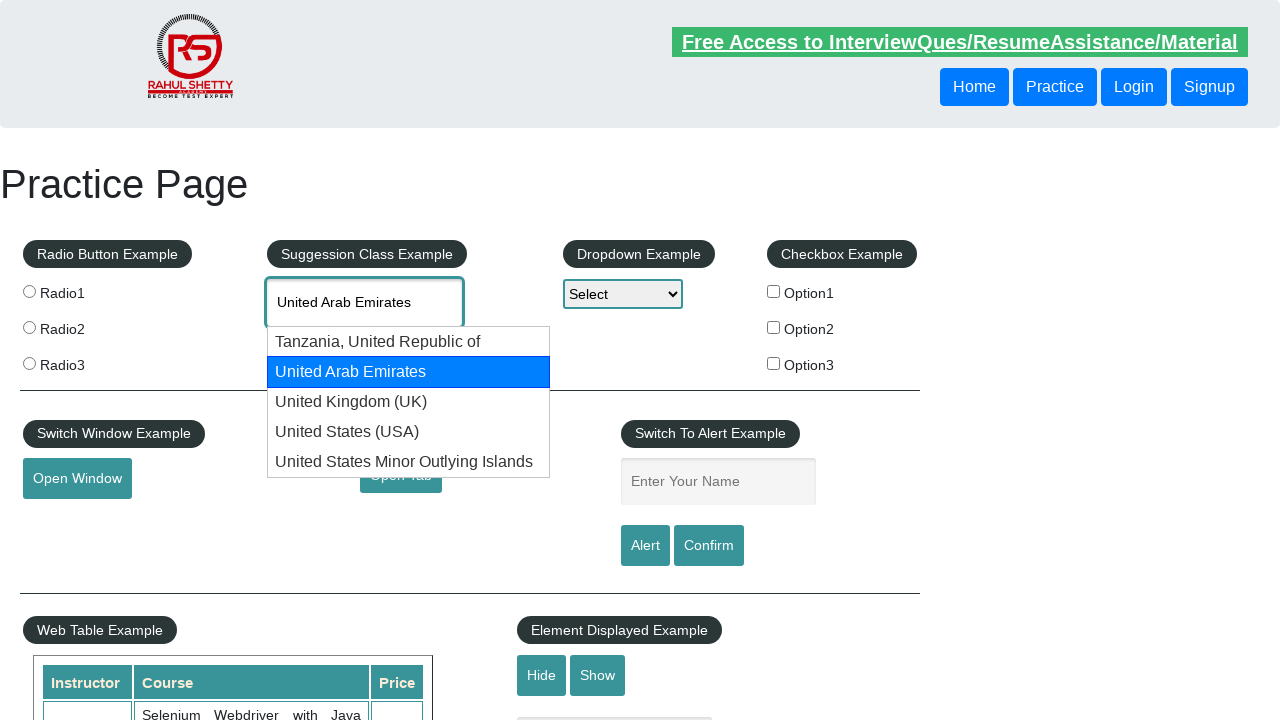

Pressed ArrowDown to navigate to next suggestion on #autocomplete
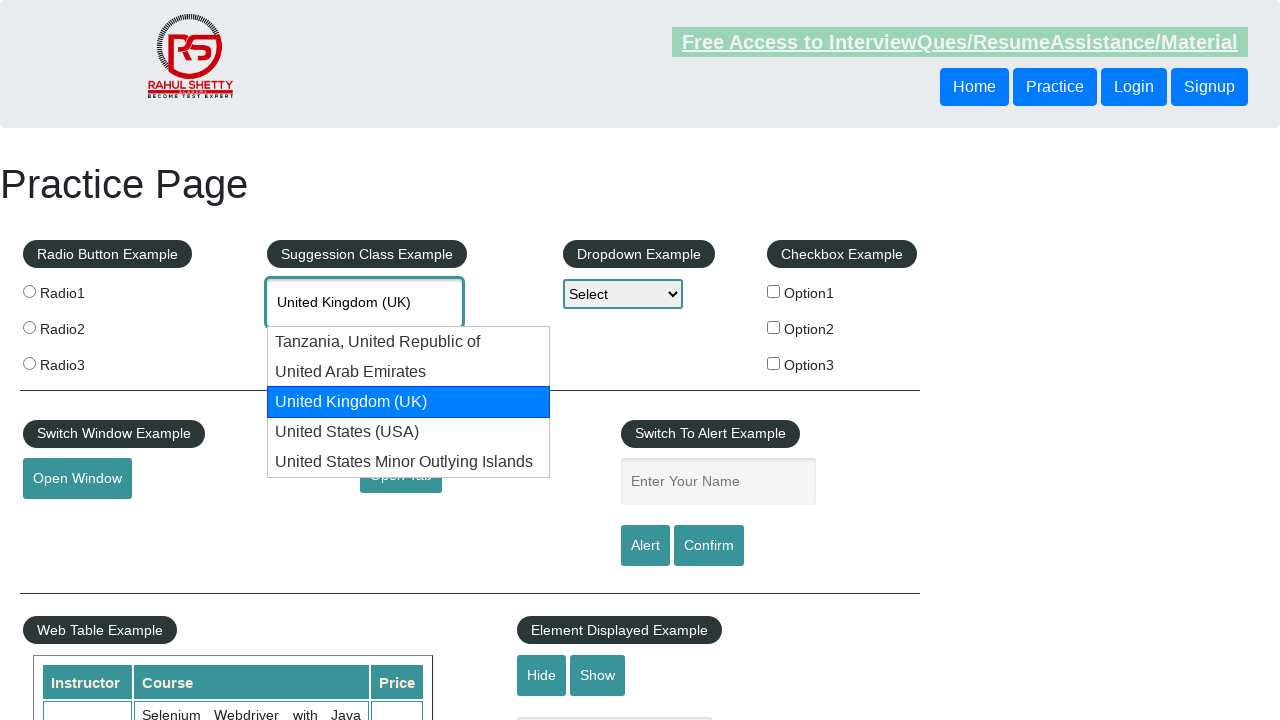

Waited 200ms for suggestion navigation
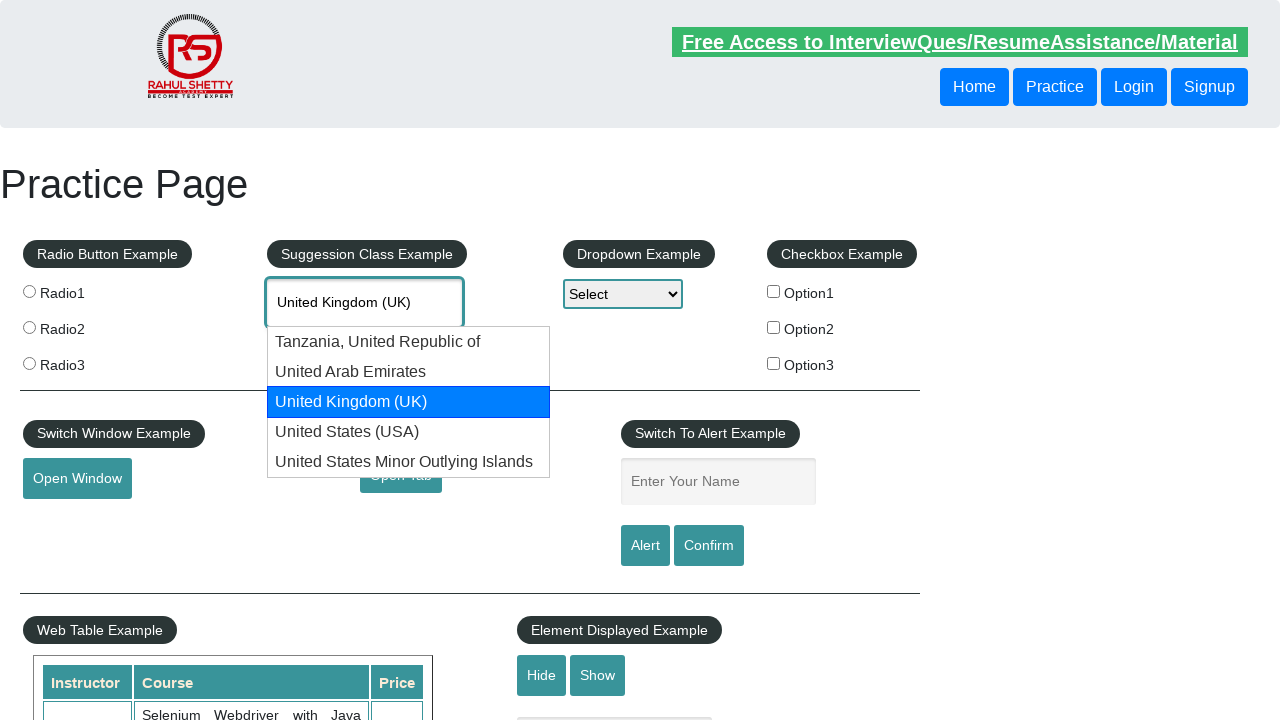

Retrieved current autocomplete value: 'United Kingdom (UK)'
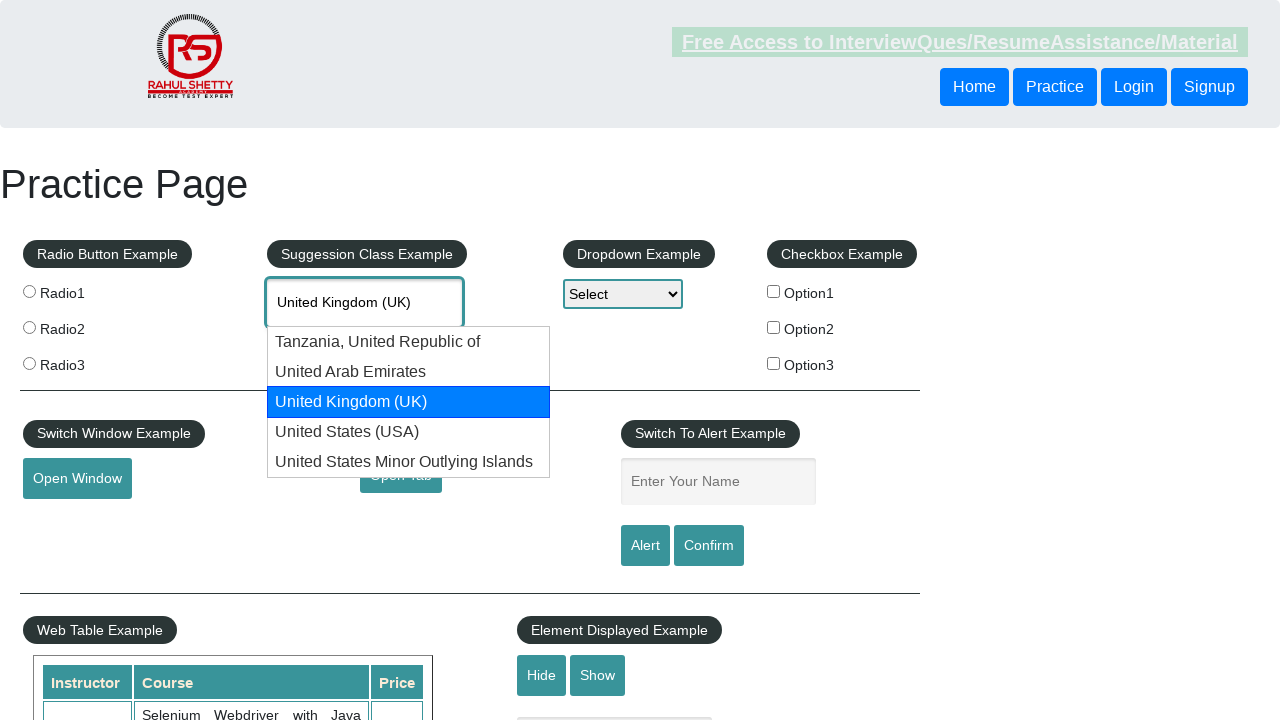

Pressed ArrowDown to navigate to next suggestion on #autocomplete
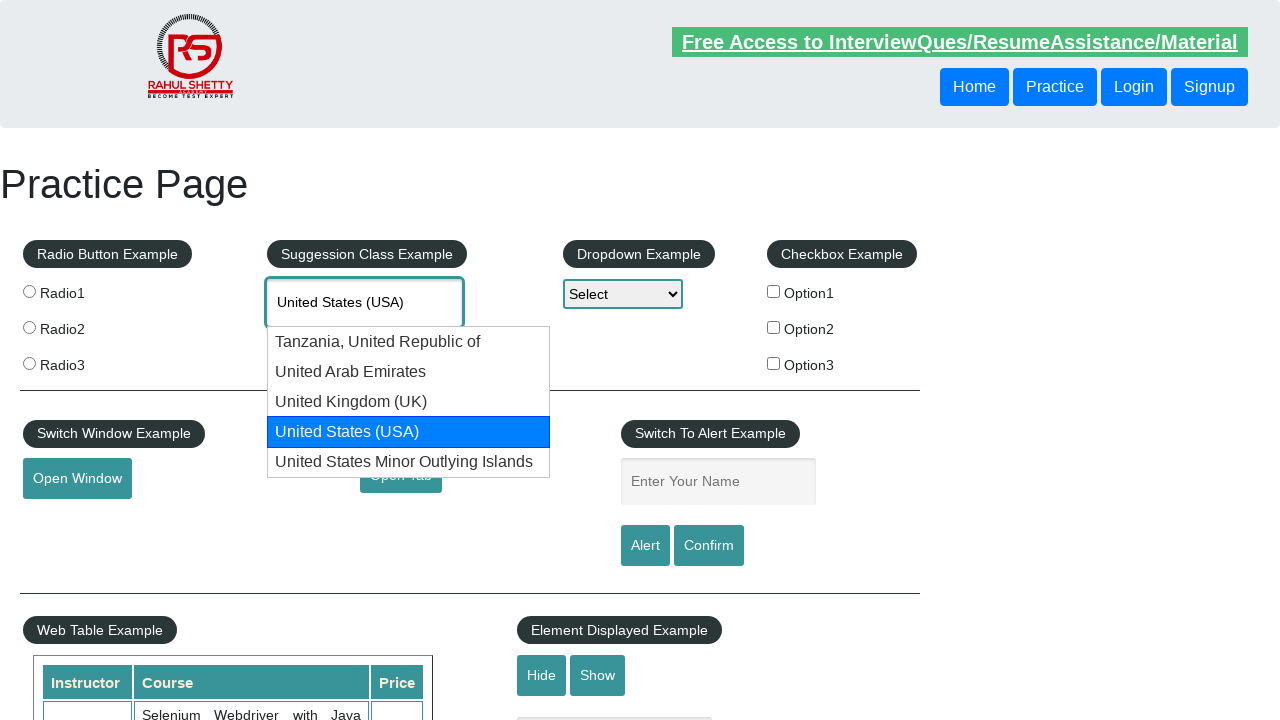

Waited 200ms for suggestion navigation
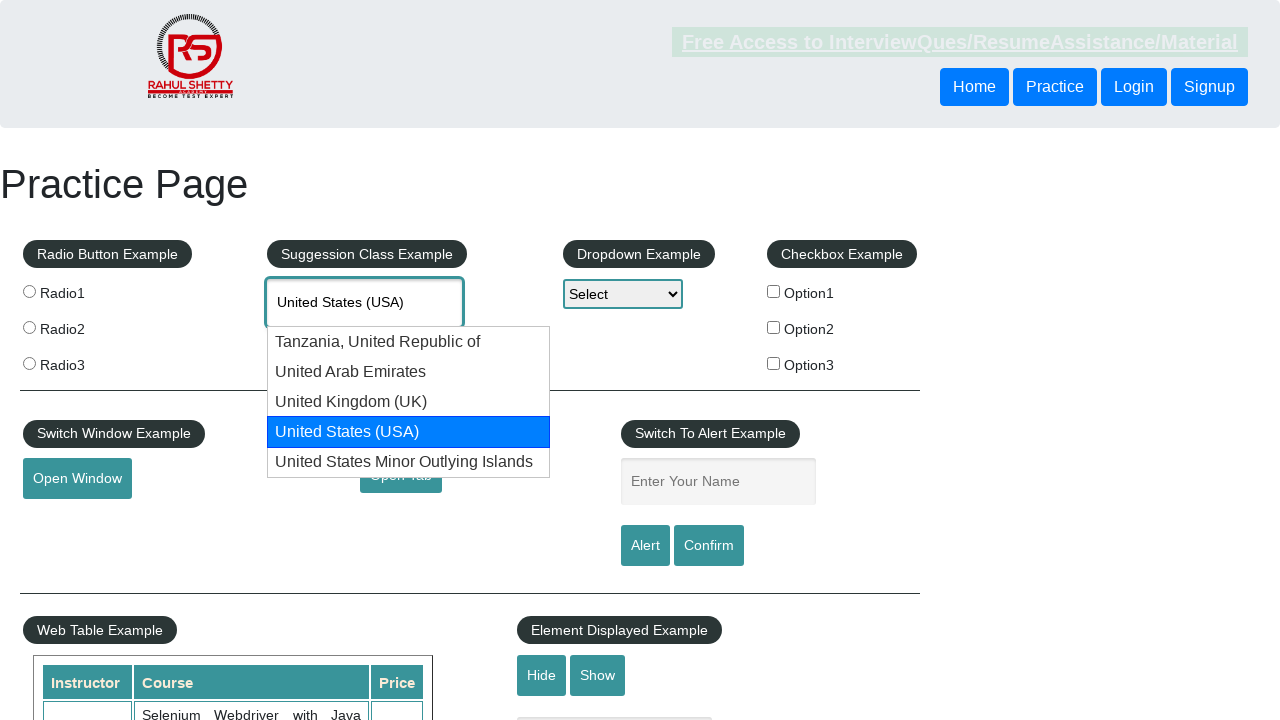

Retrieved current autocomplete value: 'United States (USA)'
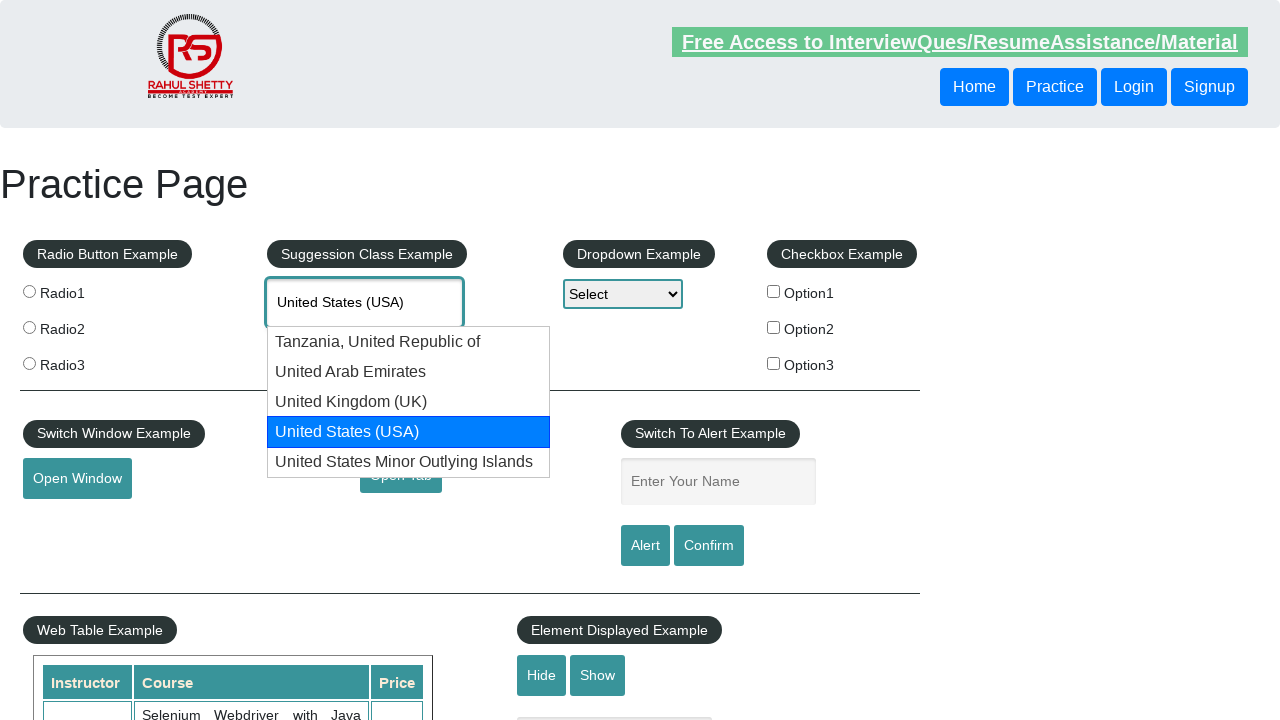

Pressed ArrowDown to navigate to next suggestion on #autocomplete
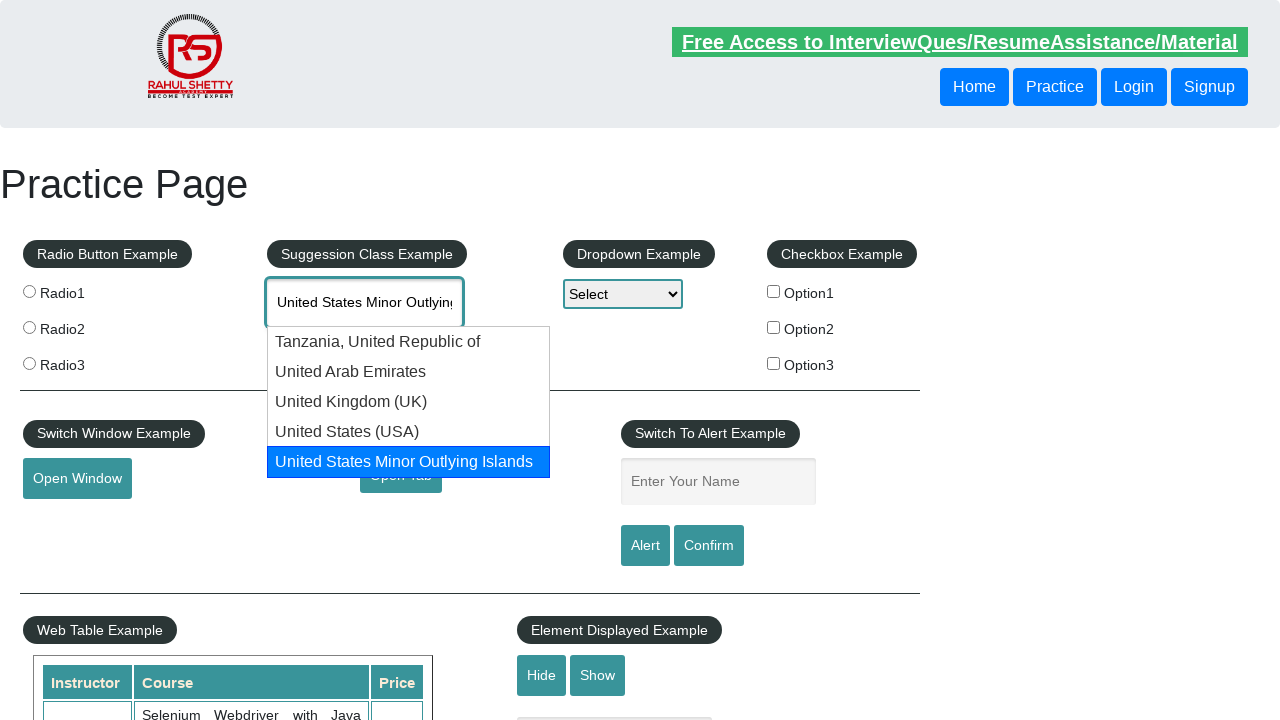

Waited 200ms for suggestion navigation
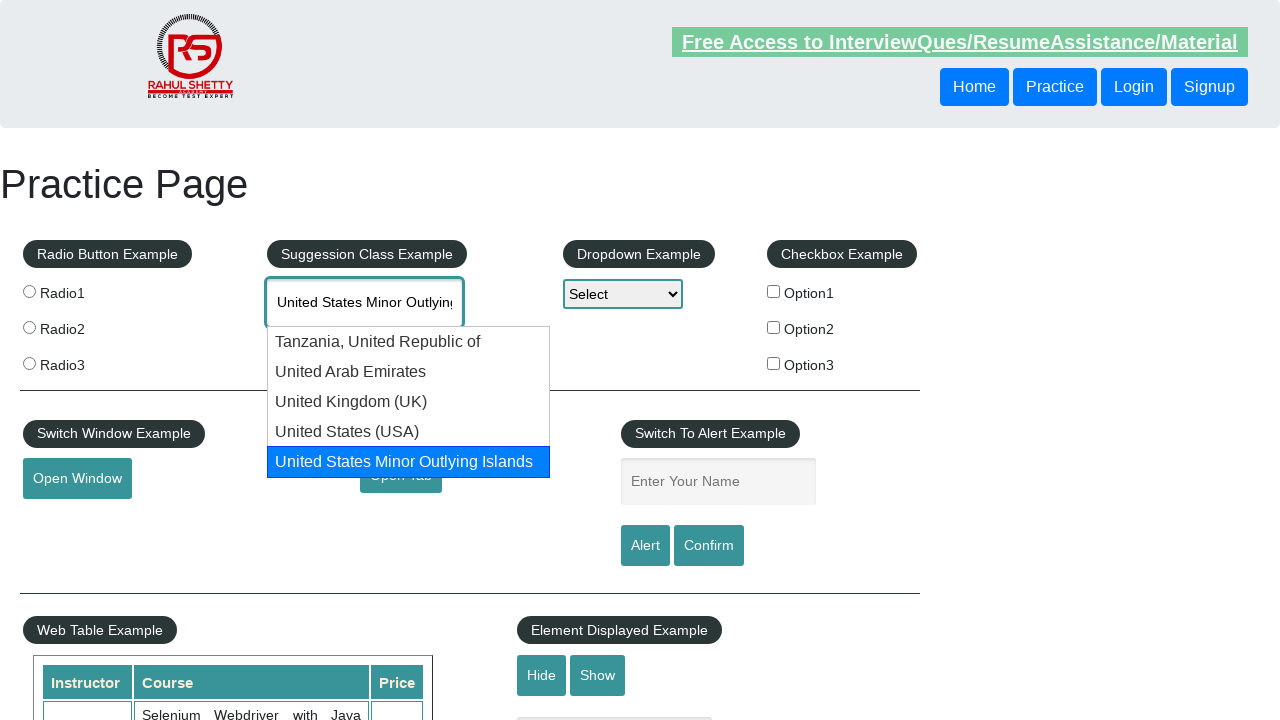

Retrieved current autocomplete value: 'United States Minor Outlying Islands'
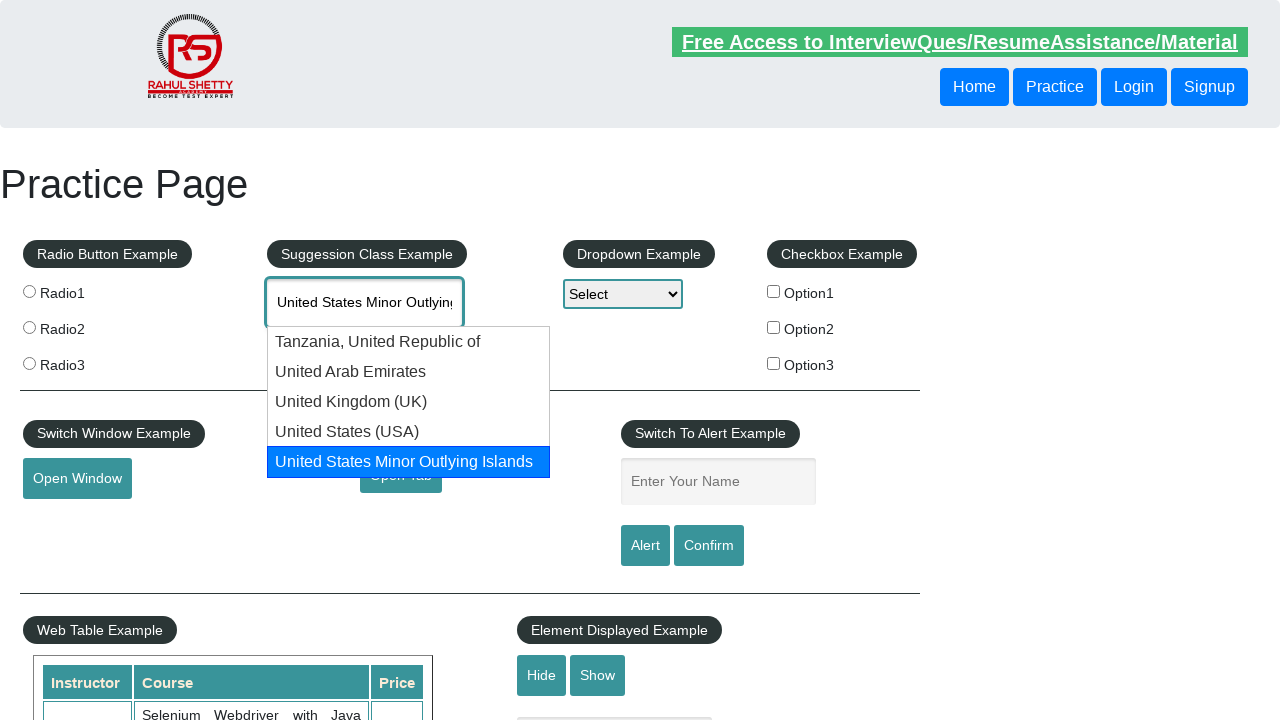

Pressed ArrowDown to navigate to next suggestion on #autocomplete
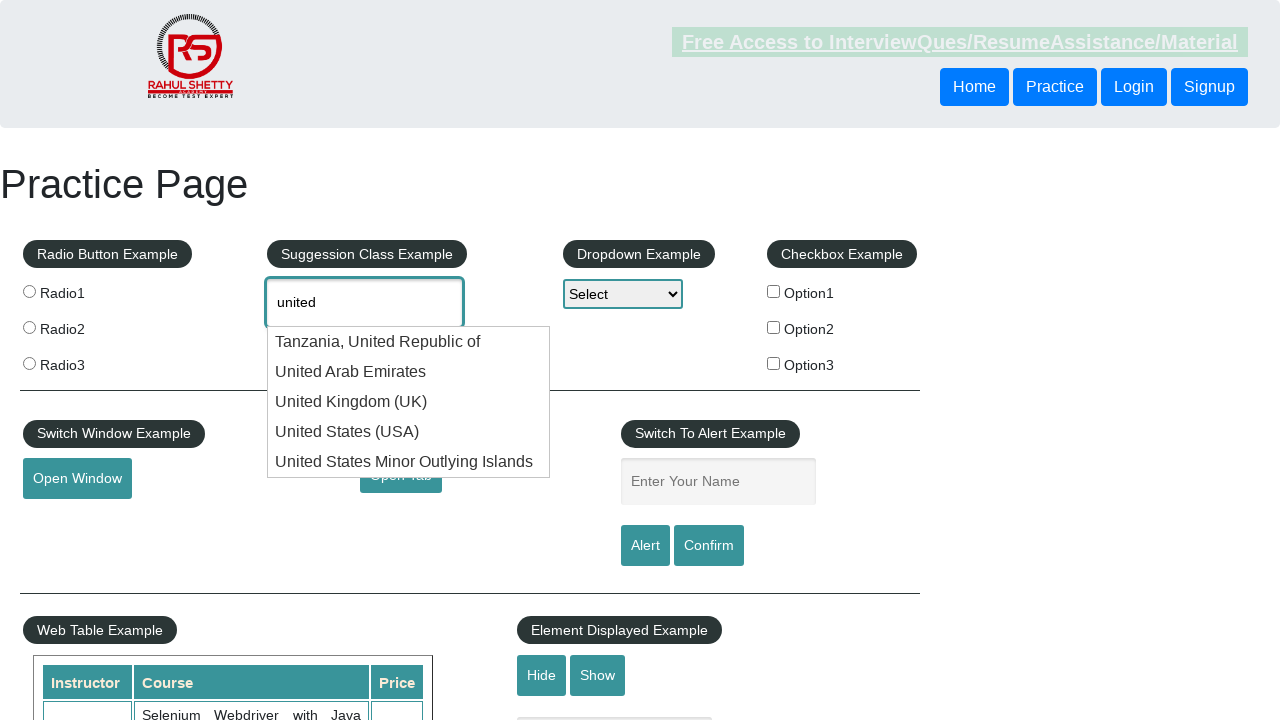

Waited 200ms for suggestion navigation
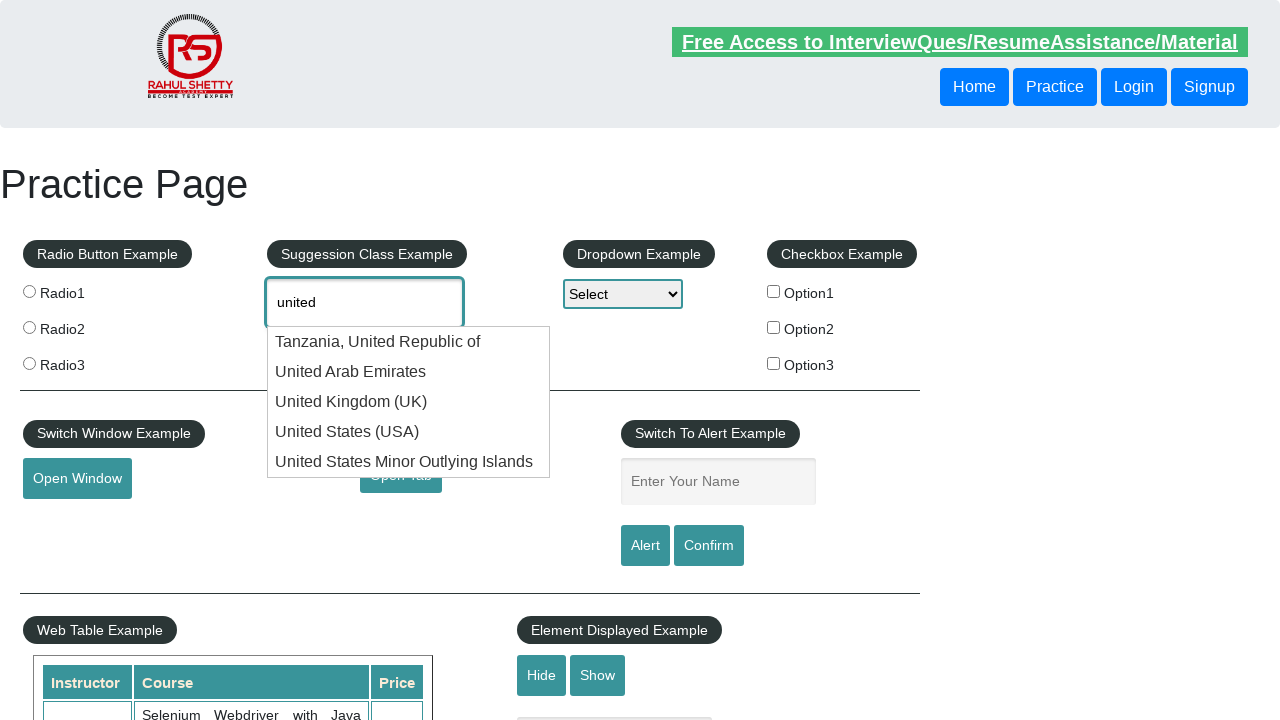

Retrieved current autocomplete value: 'united'
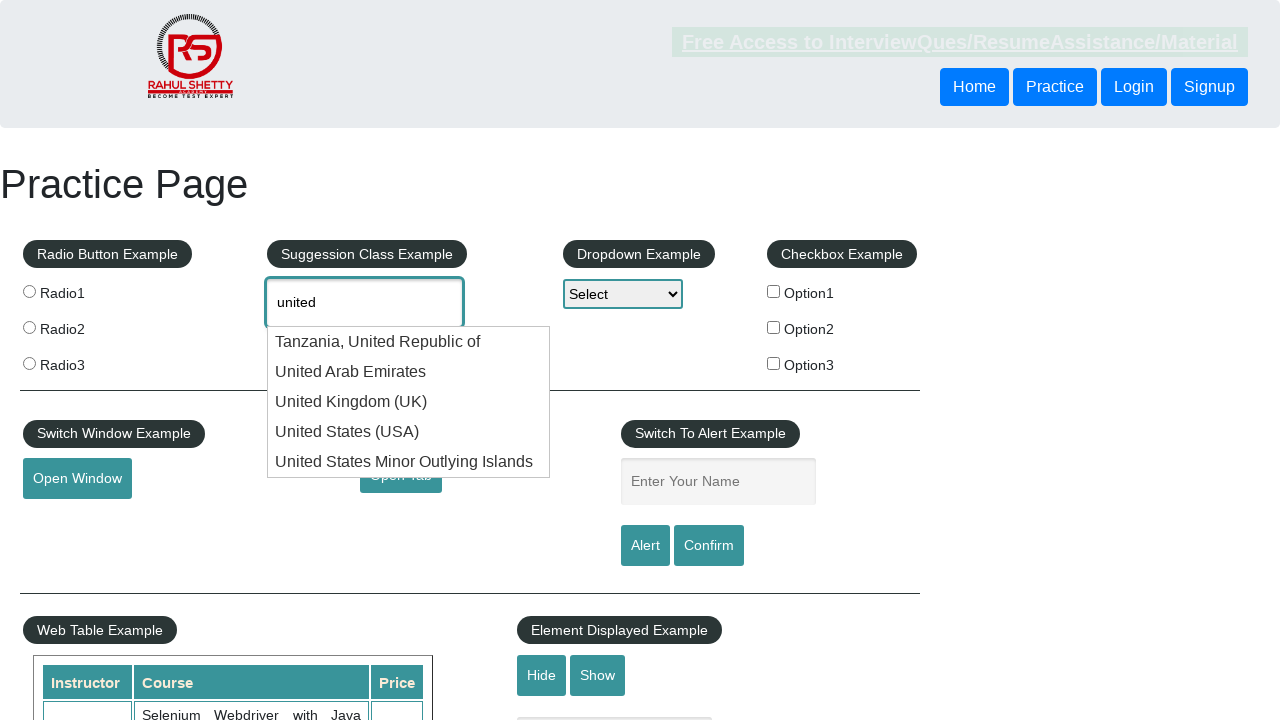

Pressed ArrowDown to navigate to next suggestion on #autocomplete
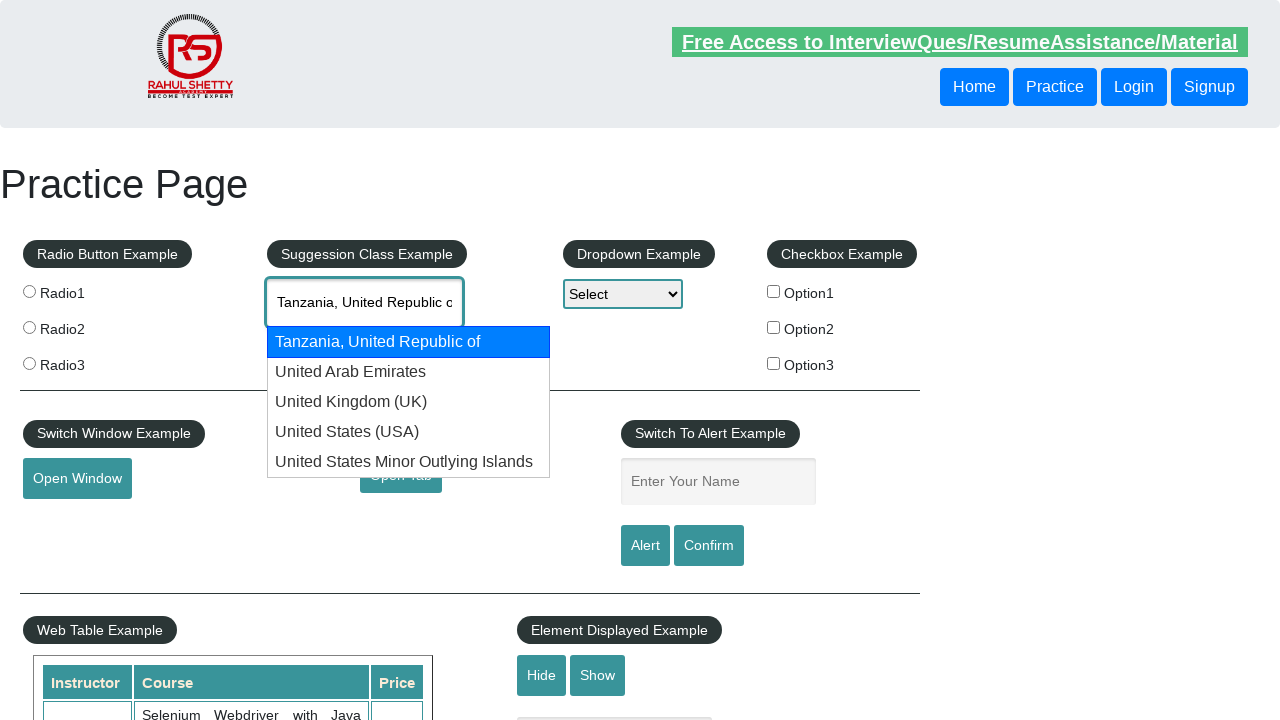

Waited 200ms for suggestion navigation
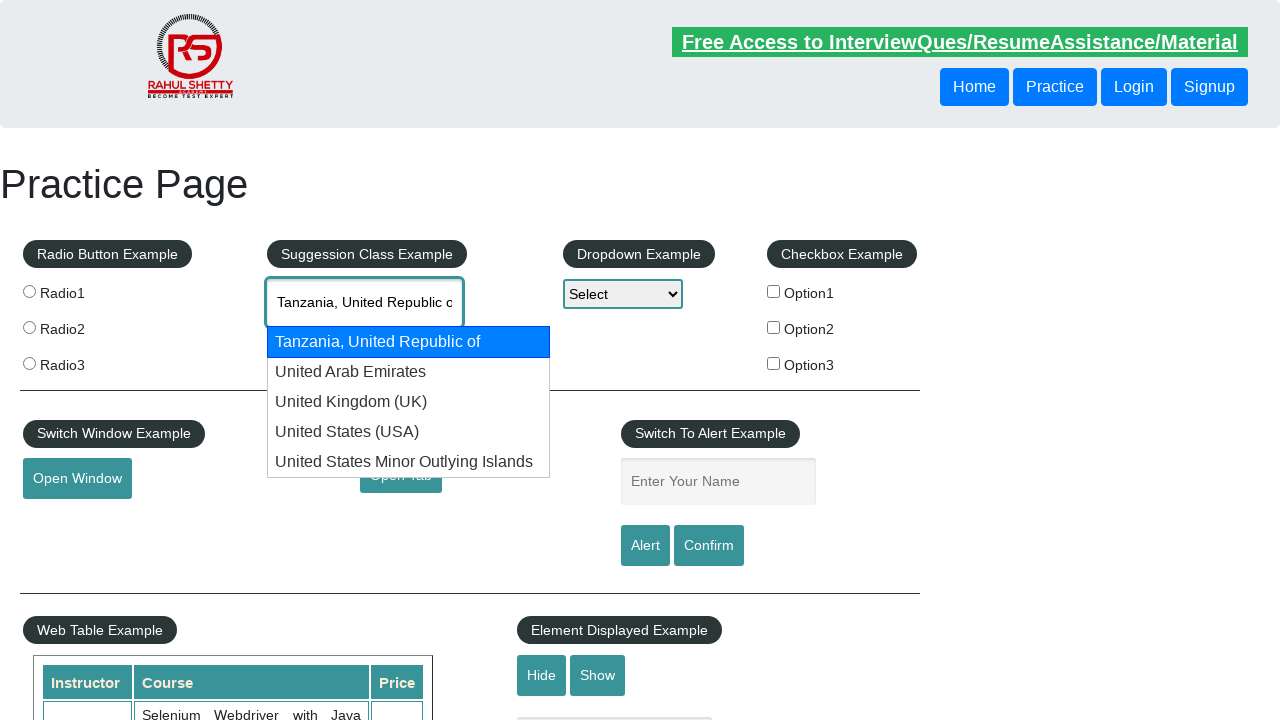

Retrieved current autocomplete value: 'Tanzania, United Republic of'
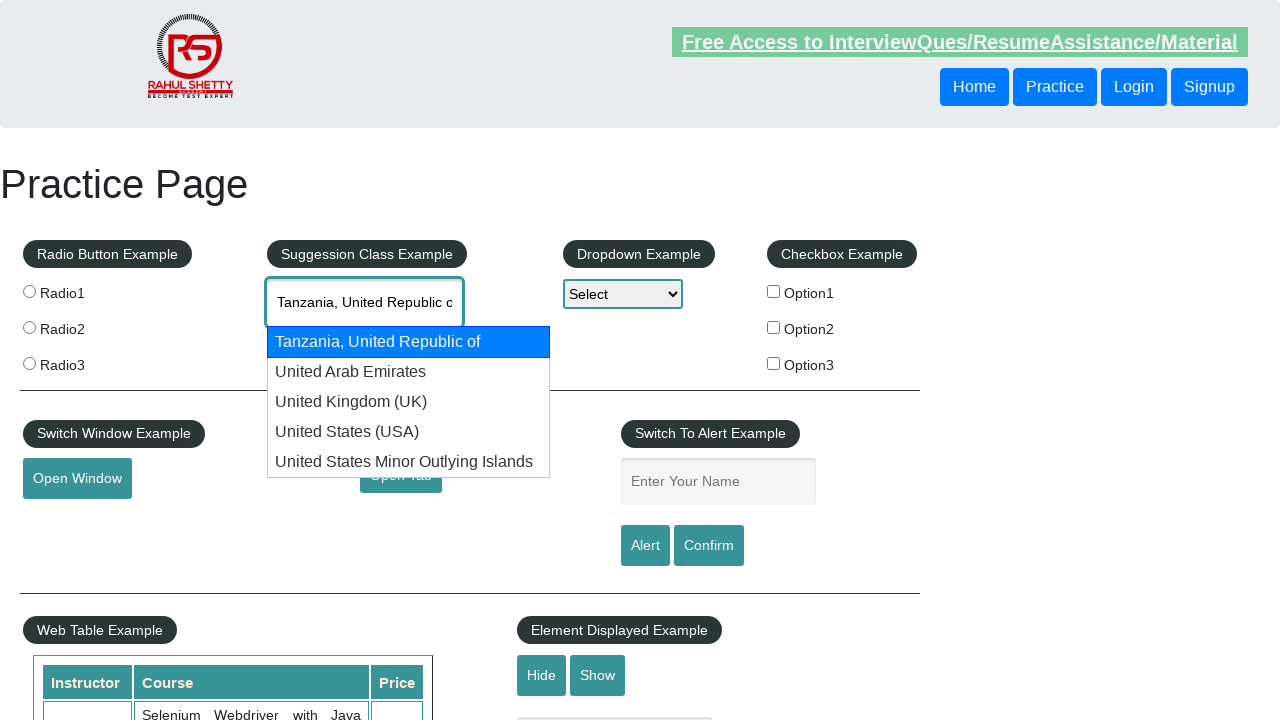

Pressed ArrowDown to navigate to next suggestion on #autocomplete
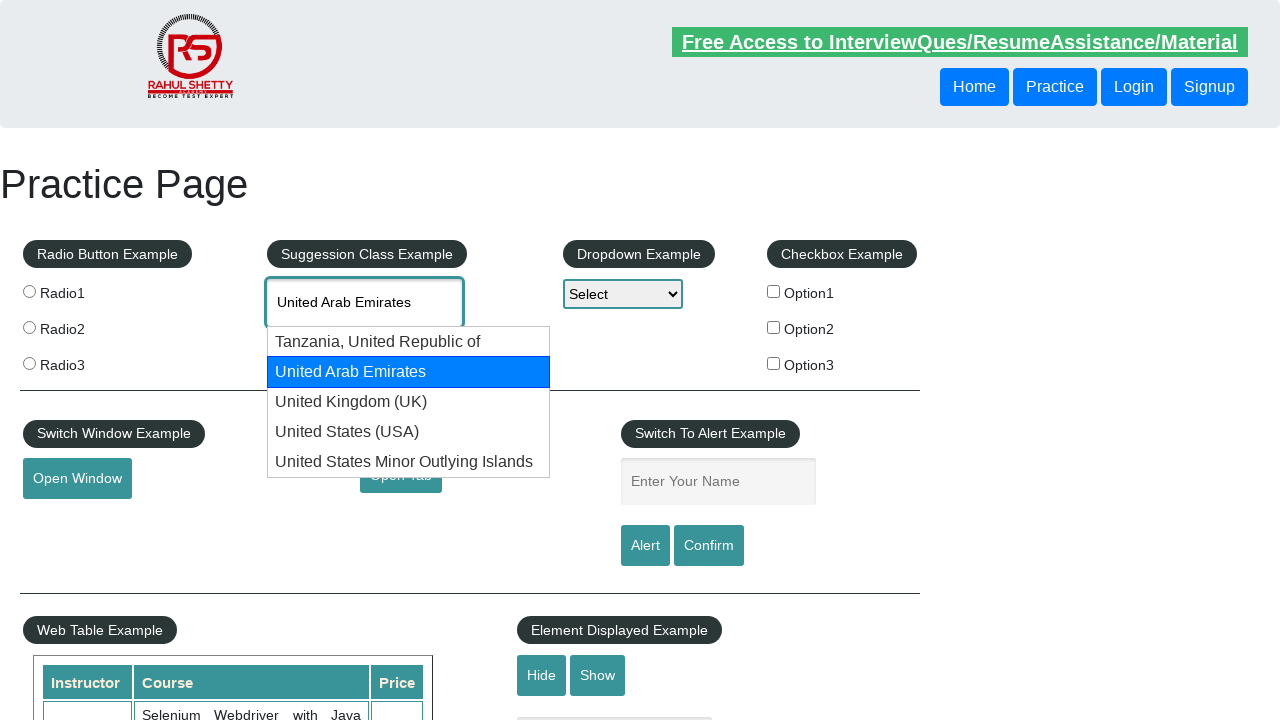

Waited 200ms for suggestion navigation
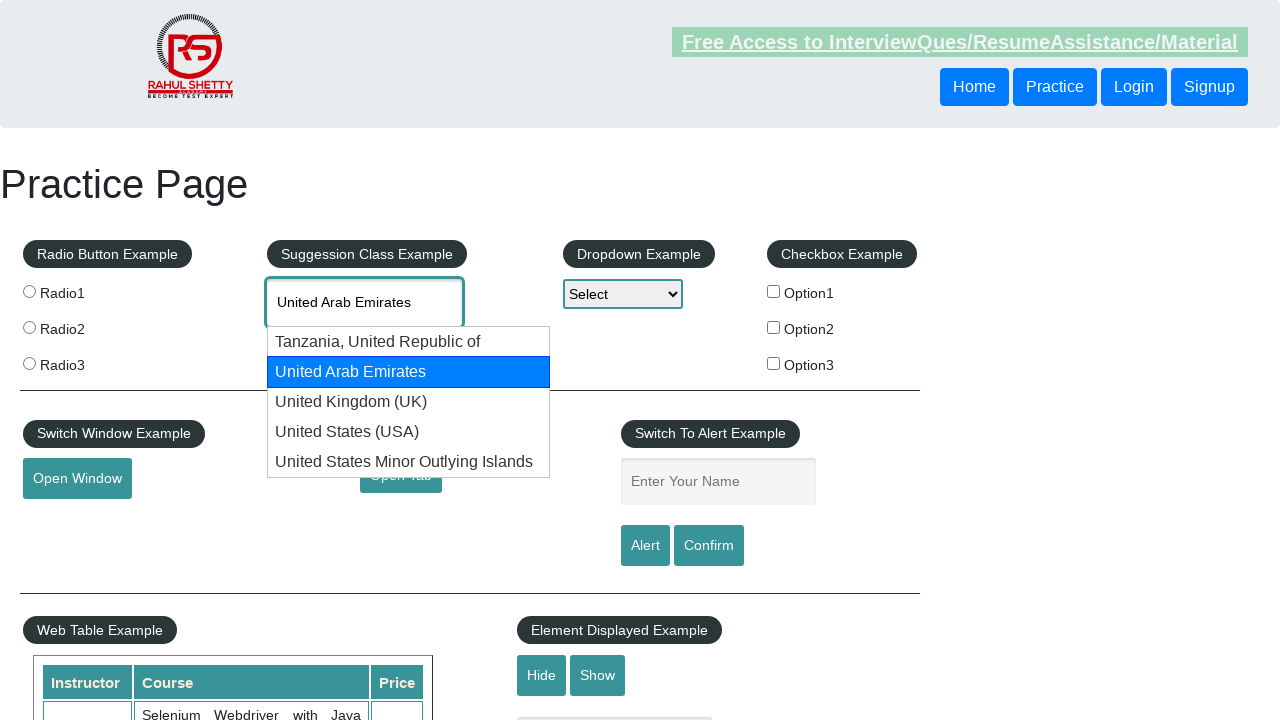

Retrieved current autocomplete value: 'United Arab Emirates'
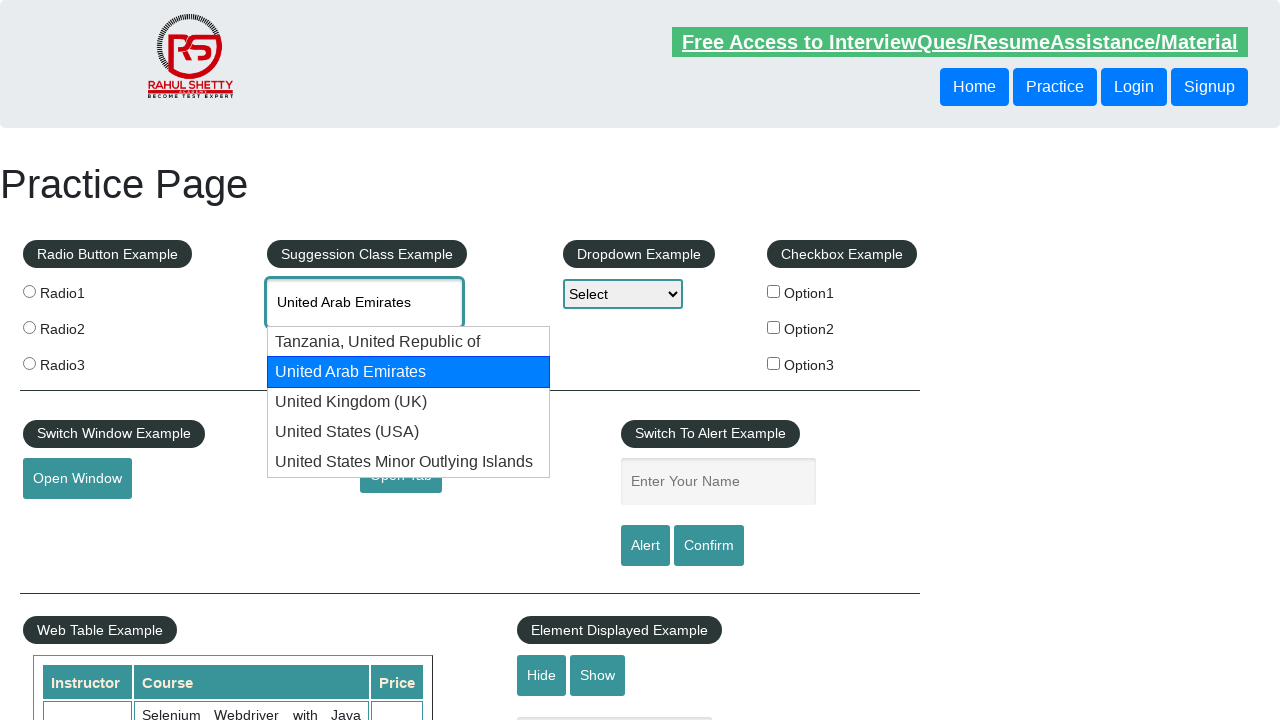

Pressed ArrowDown to navigate to next suggestion on #autocomplete
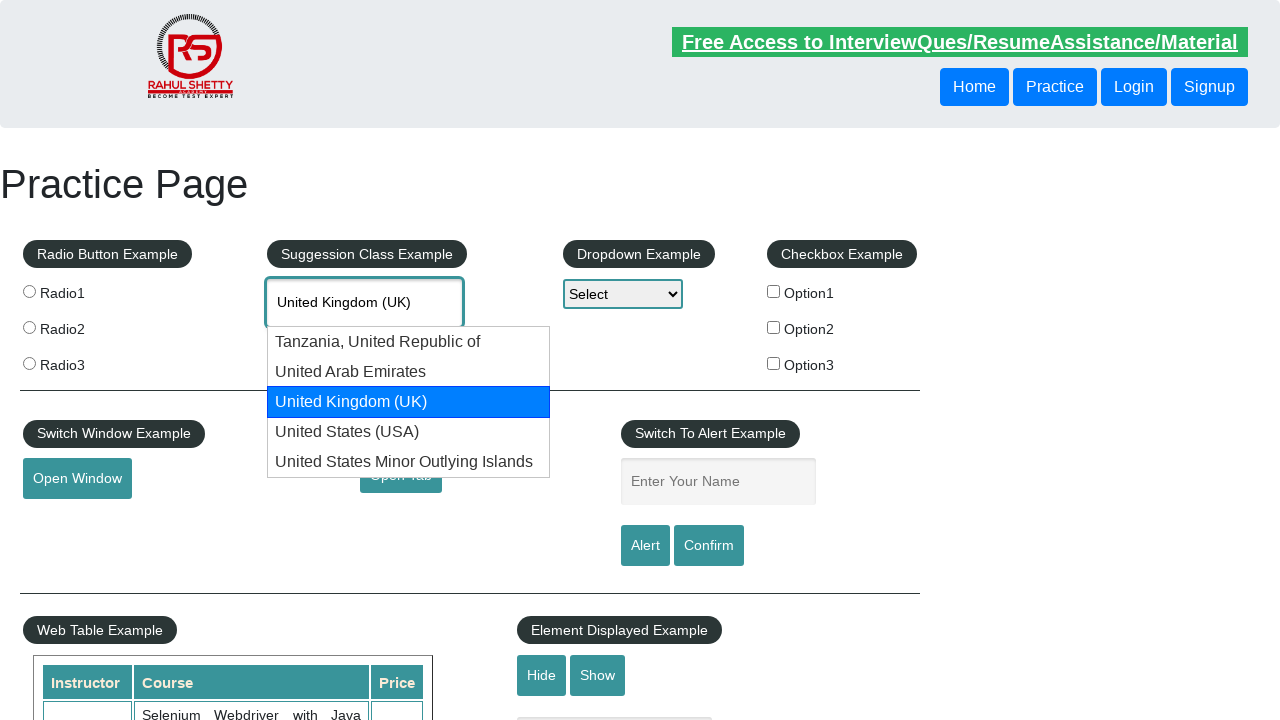

Waited 200ms for suggestion navigation
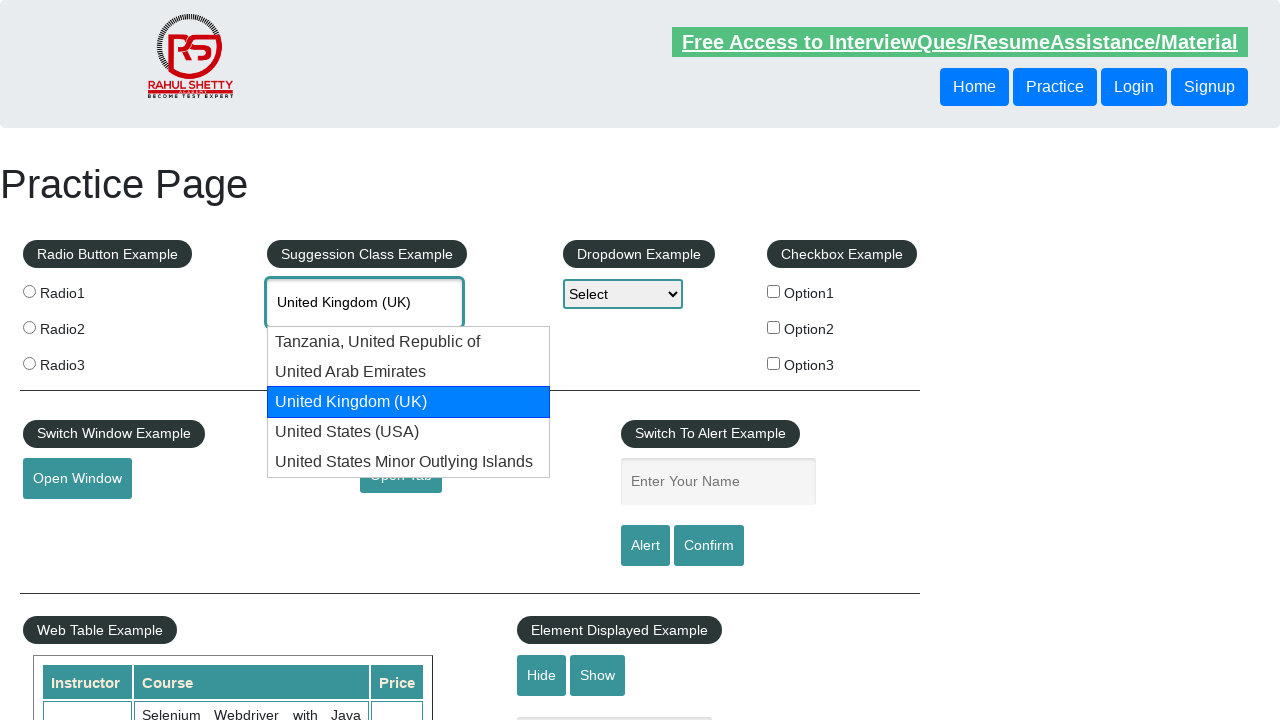

Retrieved current autocomplete value: 'United Kingdom (UK)'
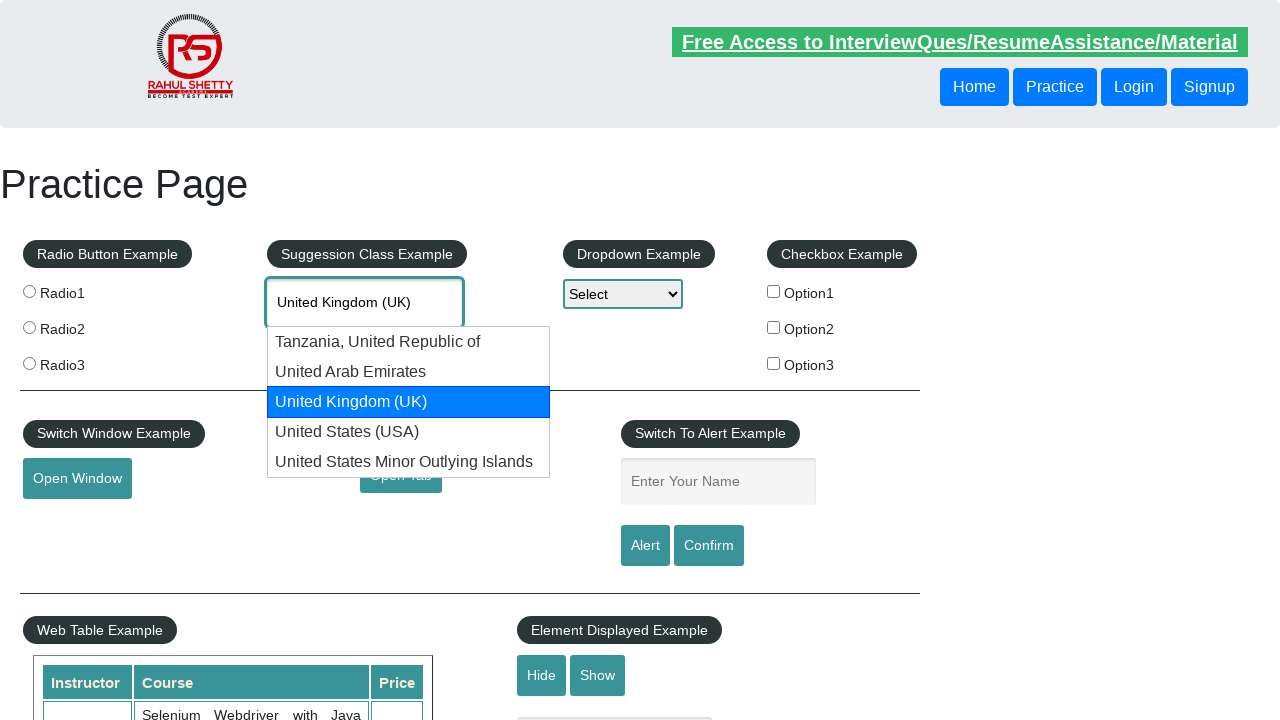

Pressed ArrowDown to navigate to next suggestion on #autocomplete
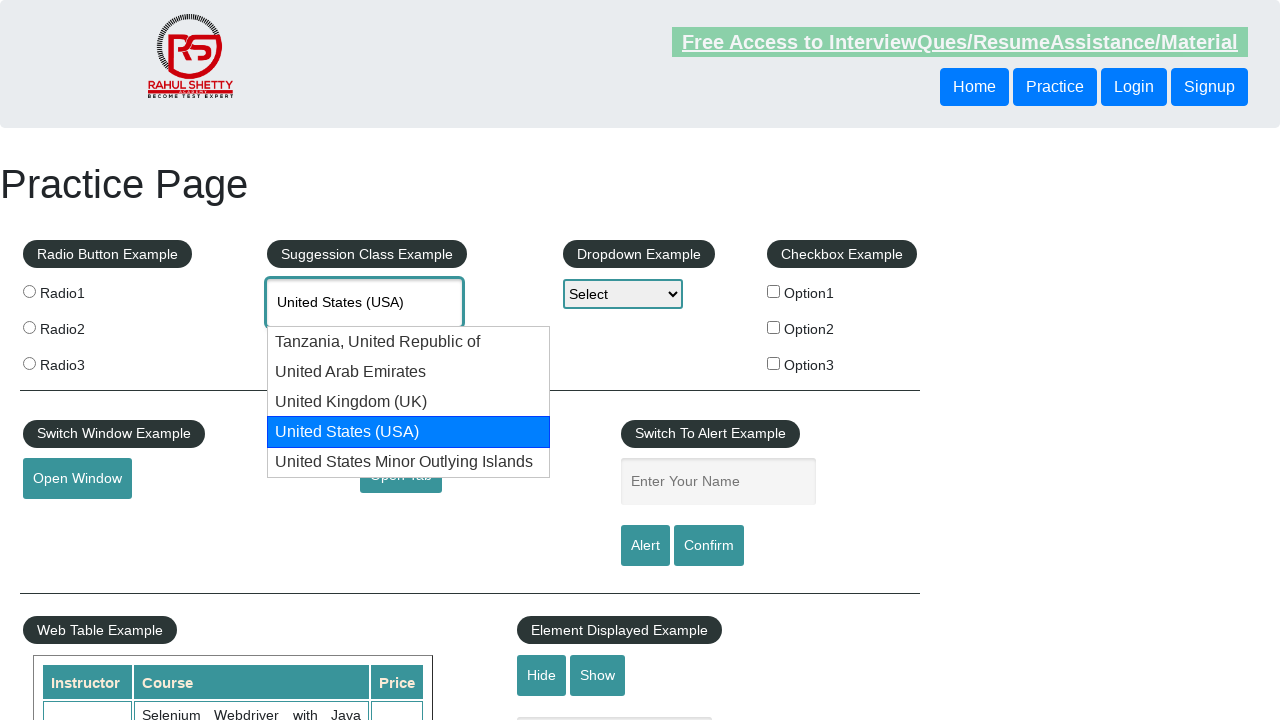

Waited 200ms for suggestion navigation
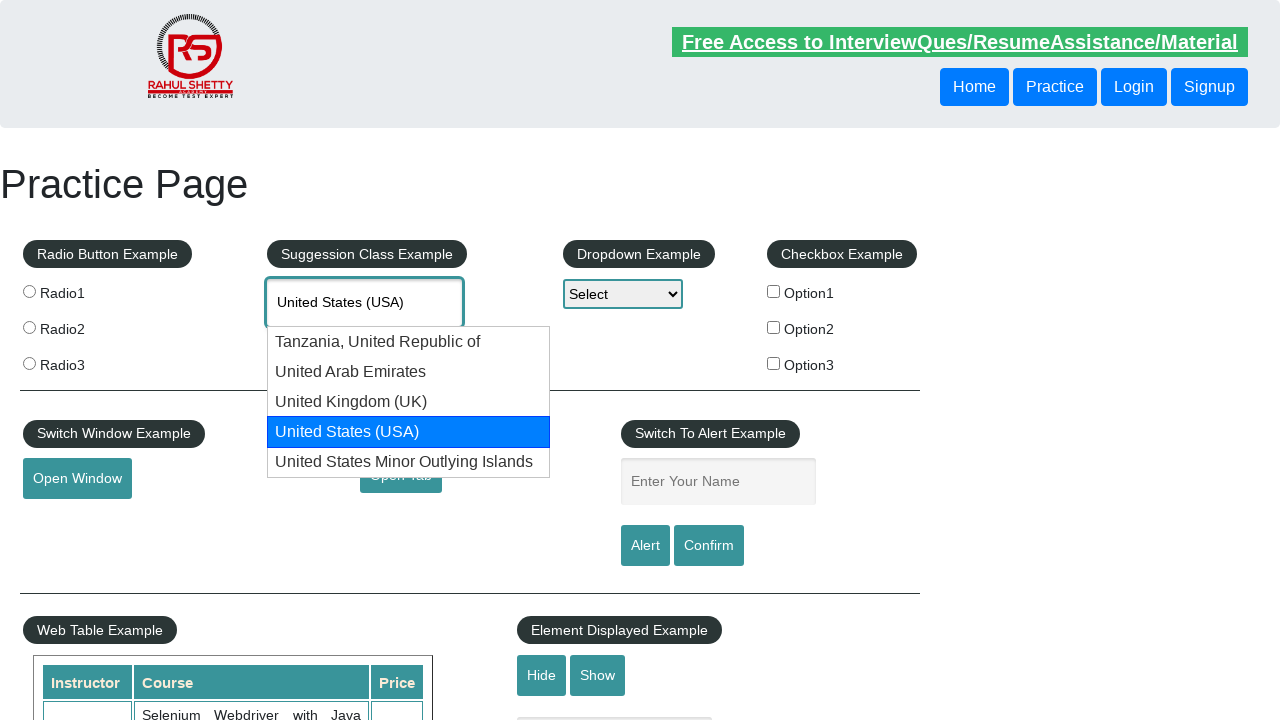

Element not found after 10 attempts
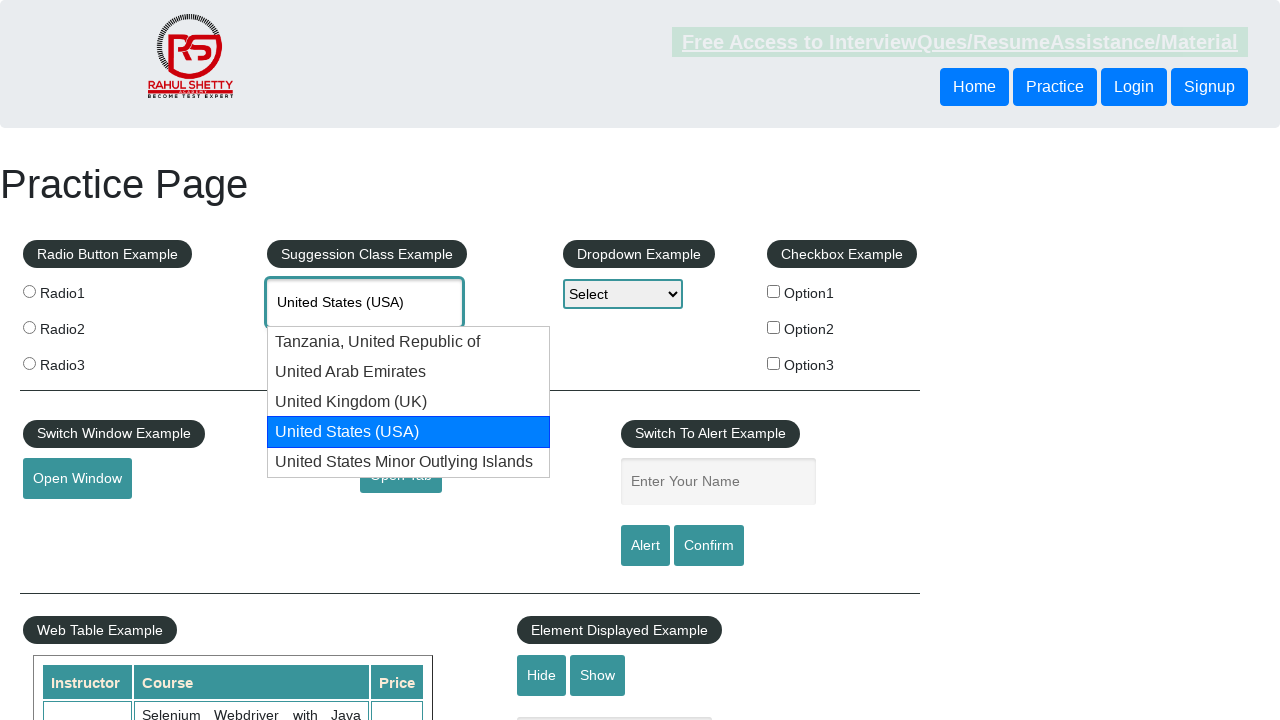

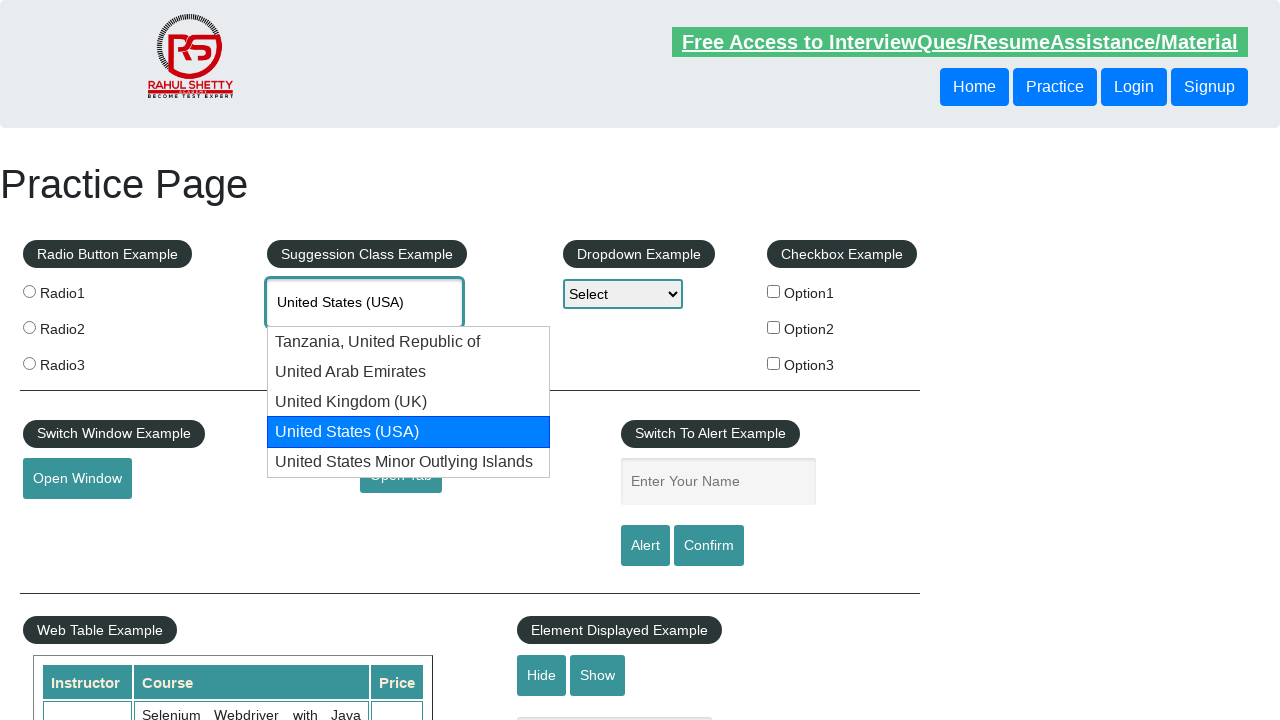